Tests mouse hover functionality by switching to an iframe and hovering over a smiley image element on a W3Schools demo page

Starting URL: https://www.w3schools.com/jsref/tryit.asp?filename=tryjsref_onmouseover

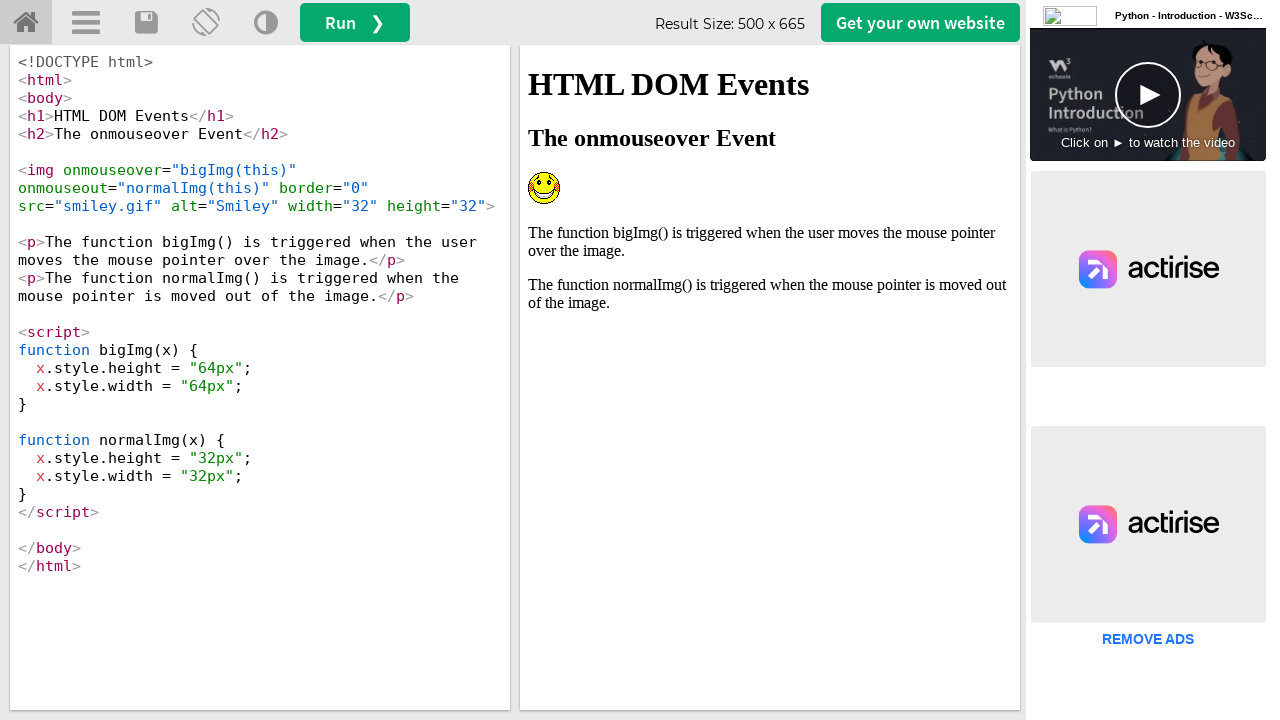

Located iframe with id 'iframeResult' containing demo content
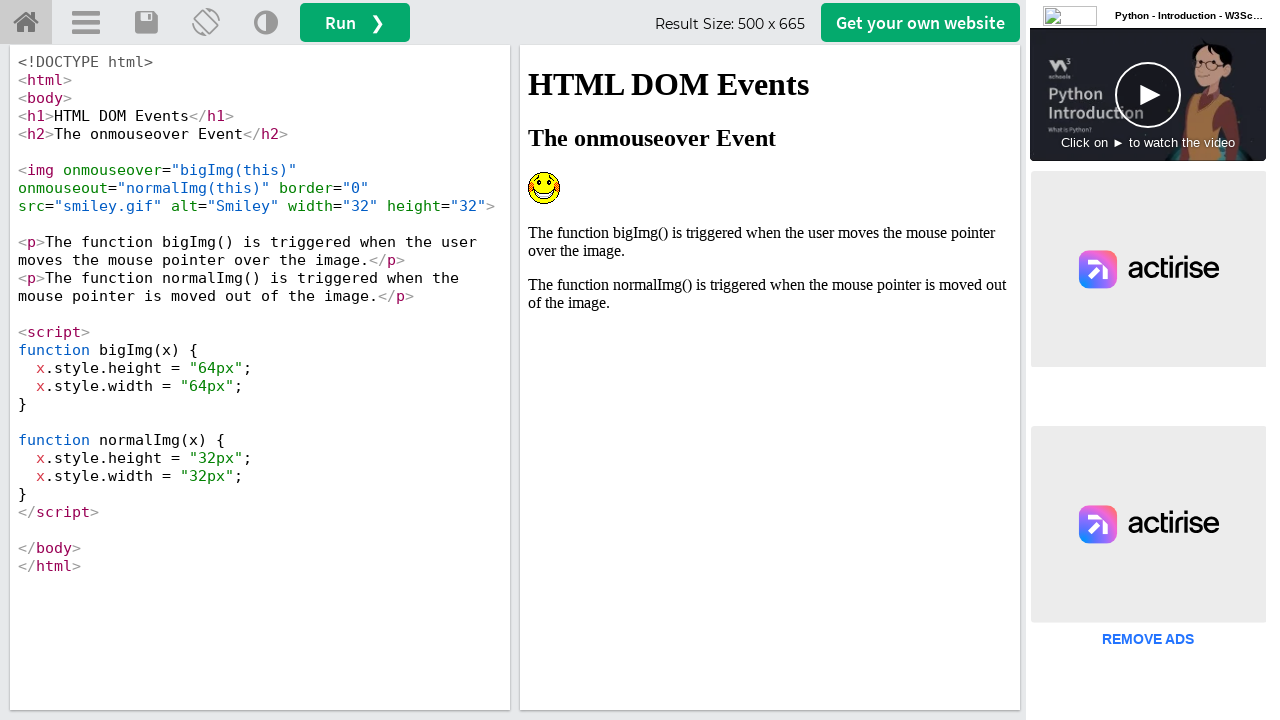

Located smiley image element with alt text 'Smiley' inside iframe
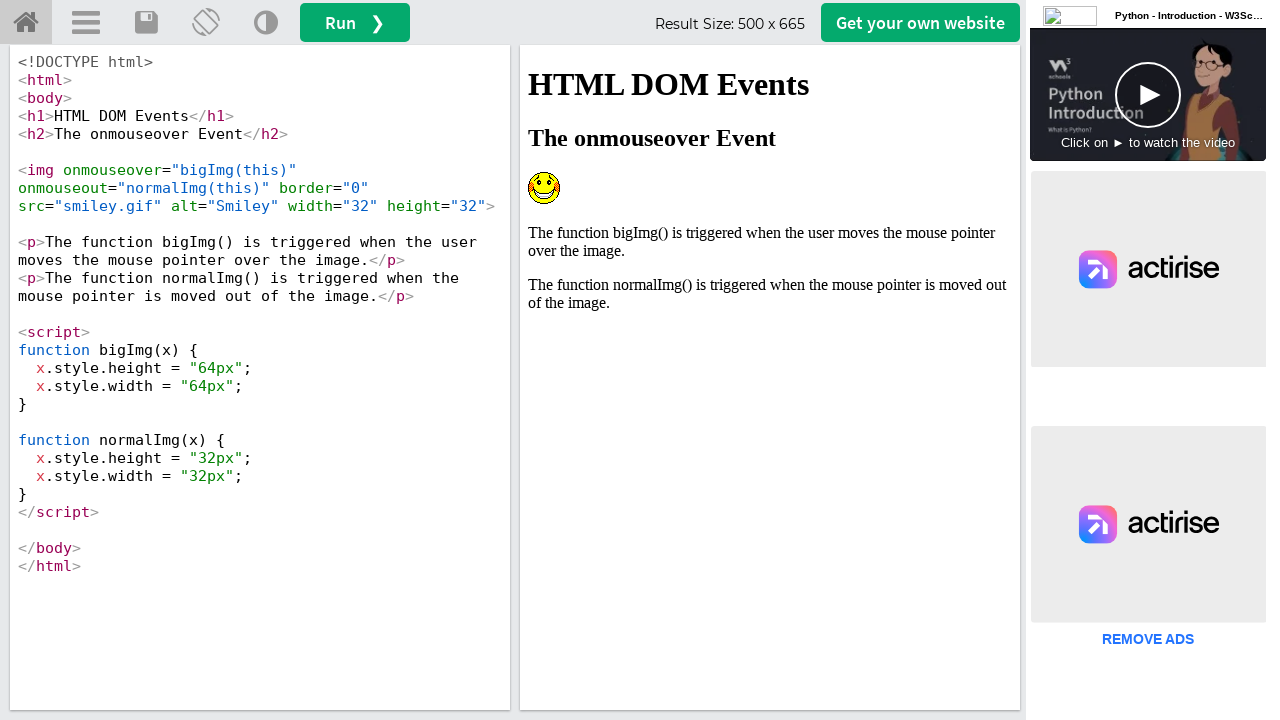

Hovered mouse over smiley image to trigger onmouseover event at (544, 188) on #iframeResult >> internal:control=enter-frame >> xpath=//img[@alt='Smiley']
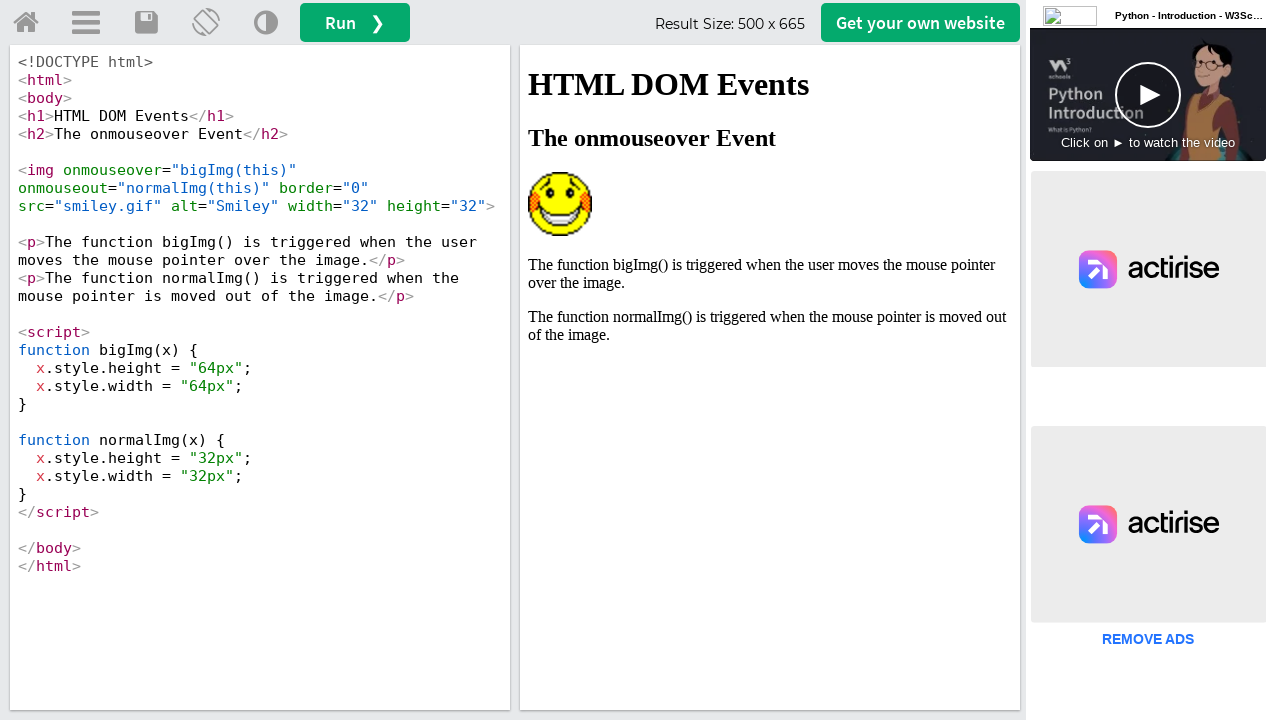

Waited 1 second to observe hover effect
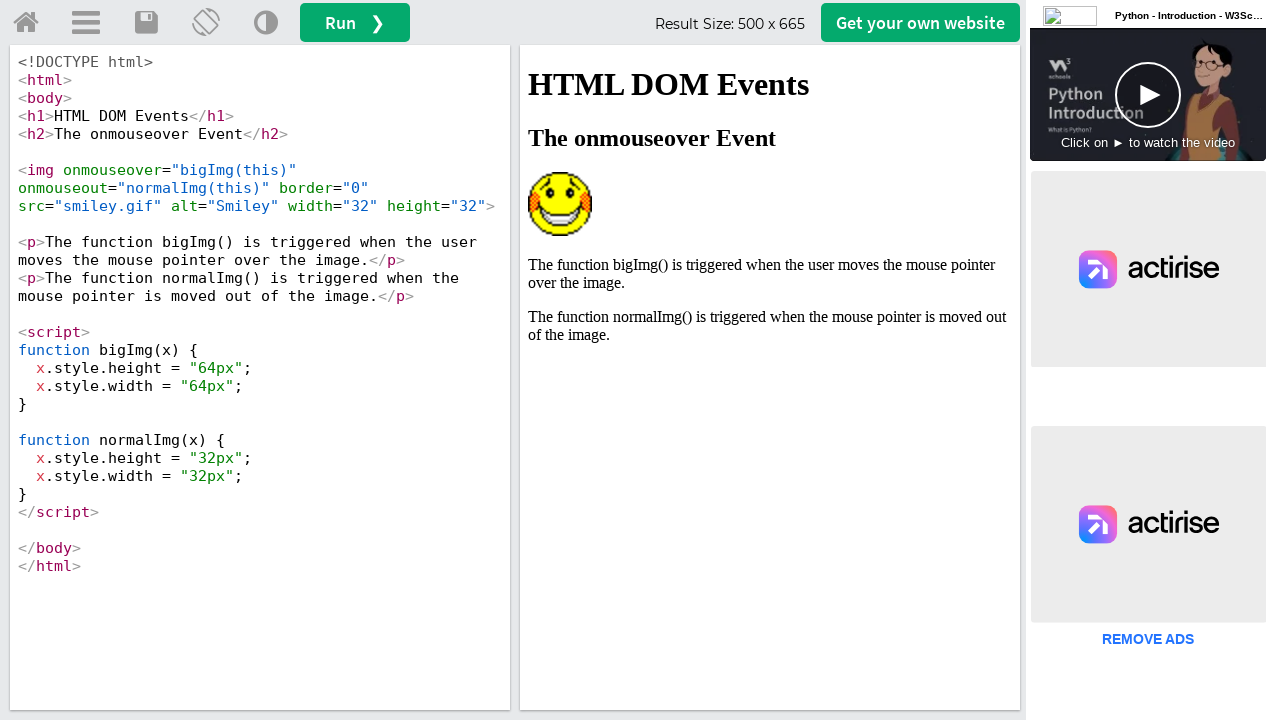

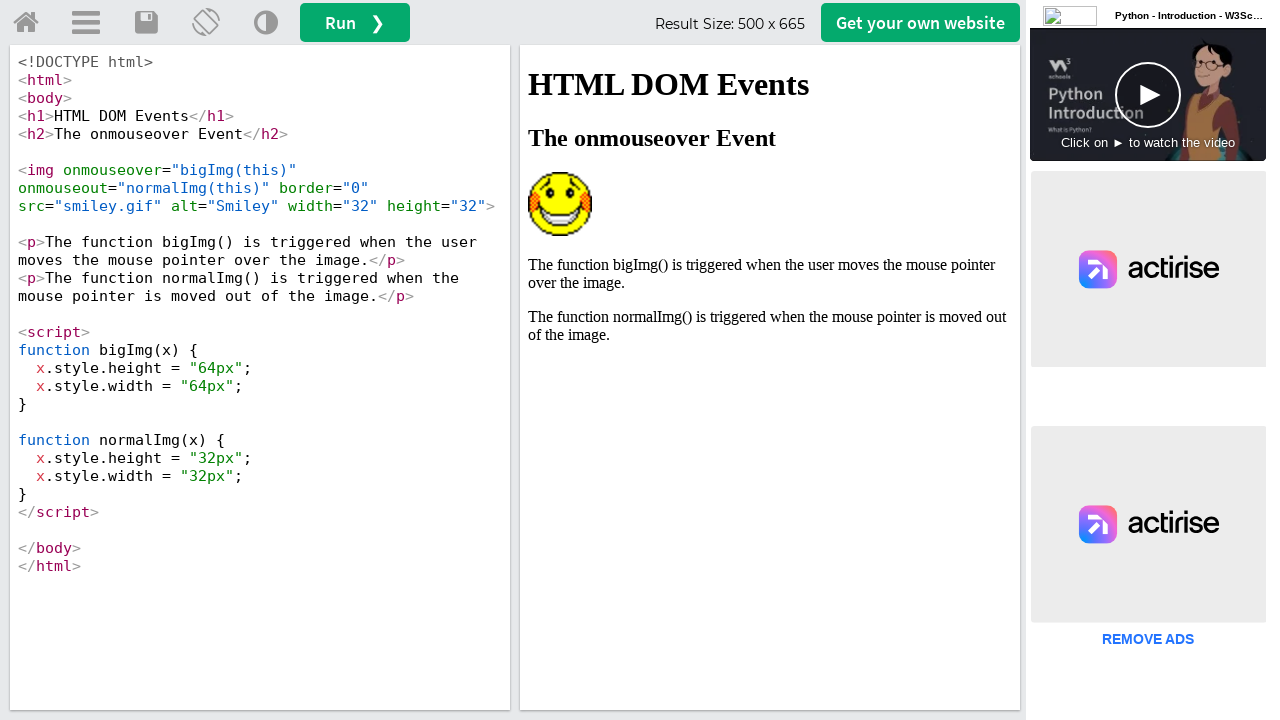